Tests the jQuery UI sortable functionality by navigating to the demo page and dragging an item from the first position to the fourth position in the sortable list

Starting URL: http://jqueryui.com/

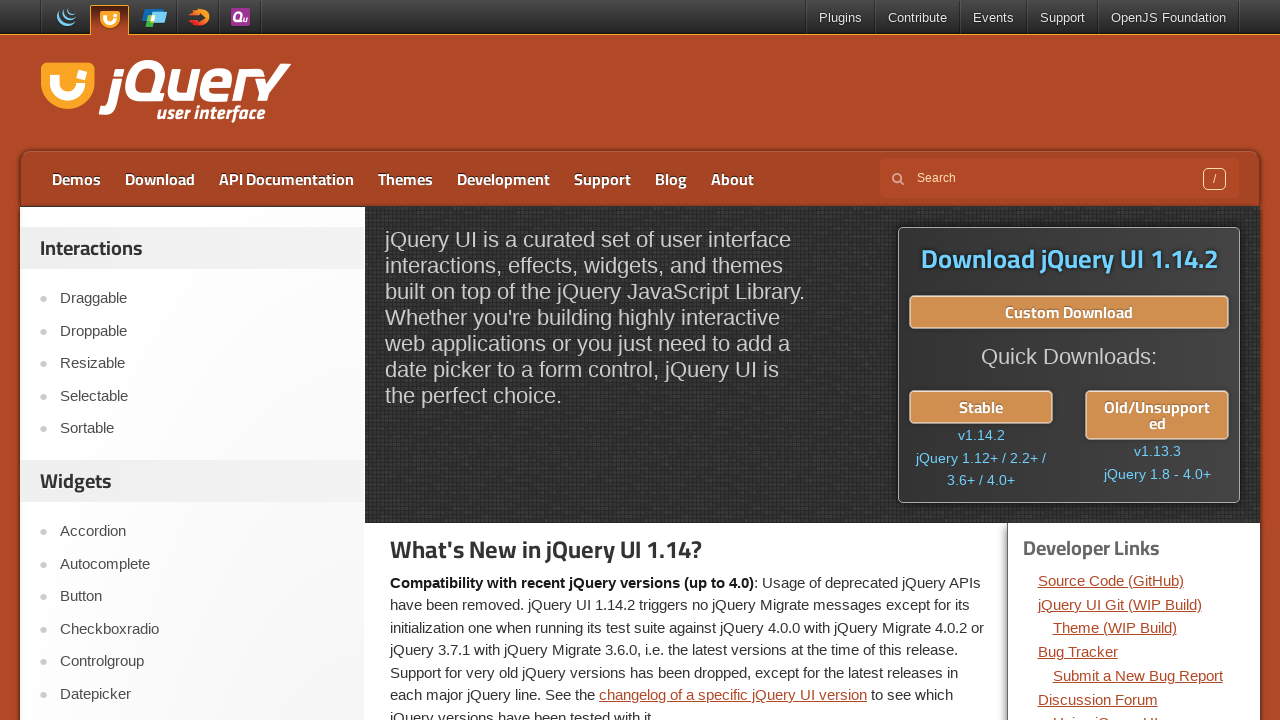

Clicked on Sortable link to navigate to the demo page at (202, 429) on text=Sortable
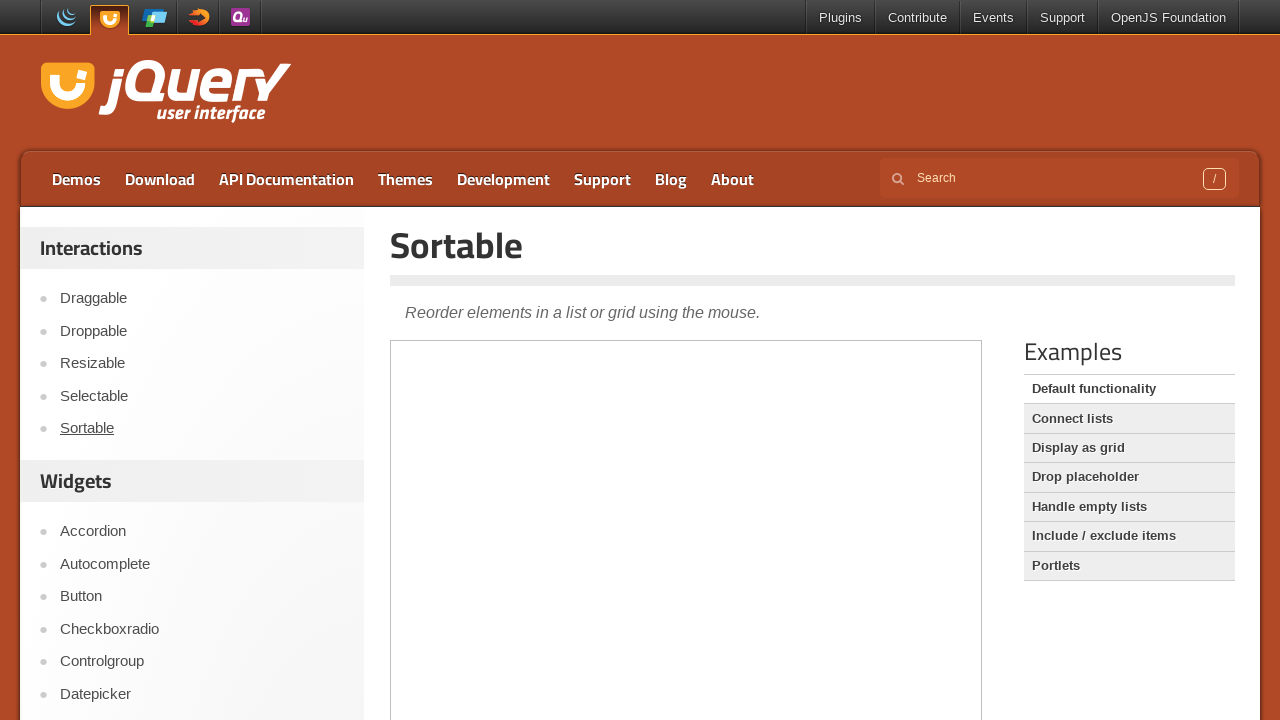

Demo frame loaded
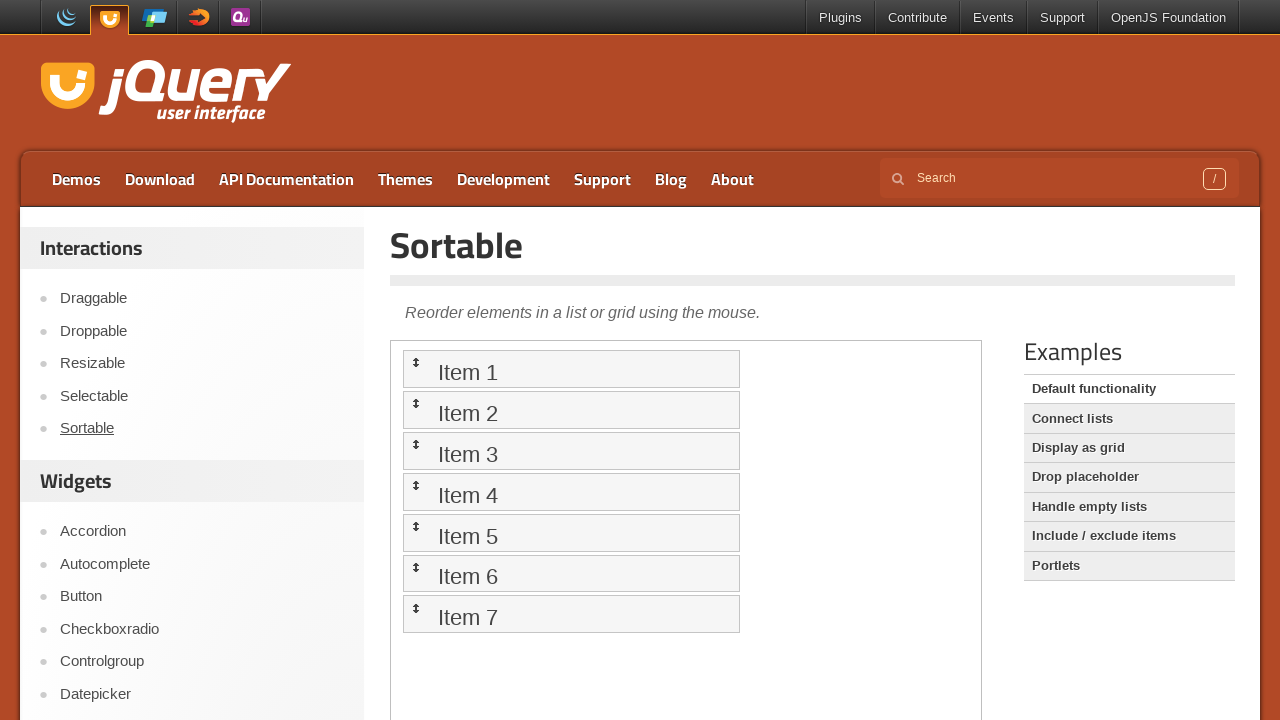

Switched to demo frame
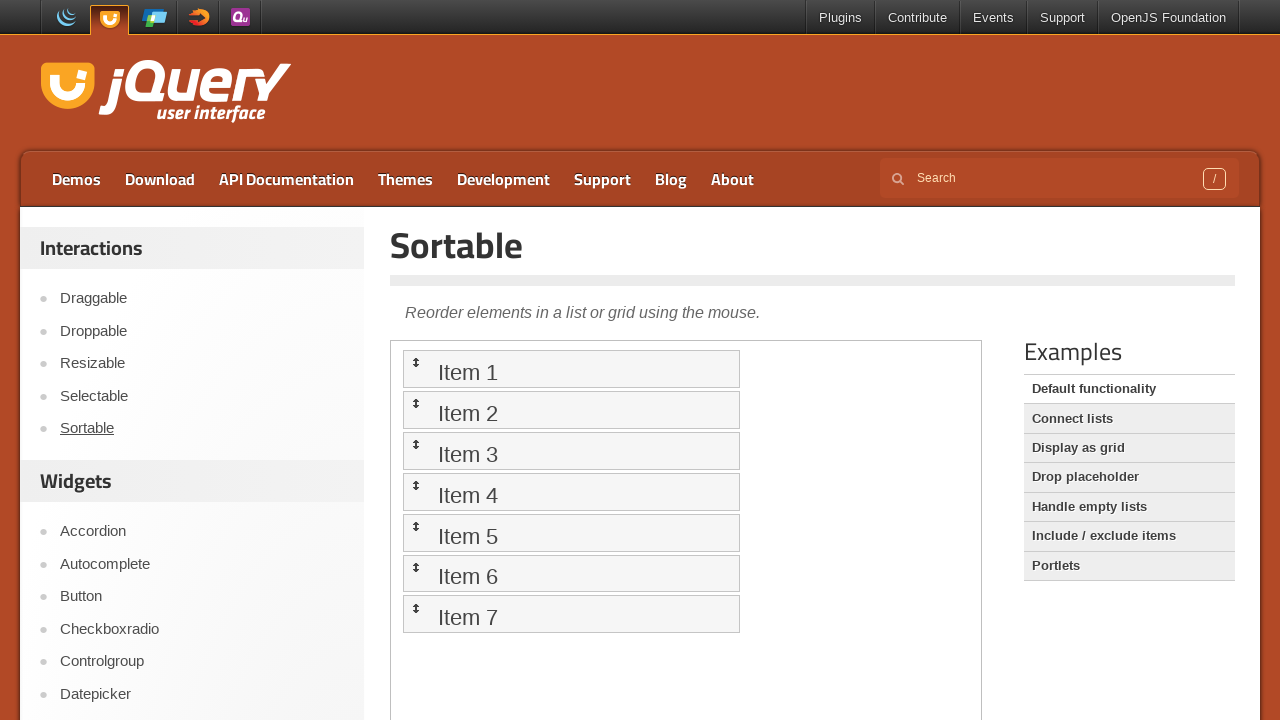

Located the first sortable item
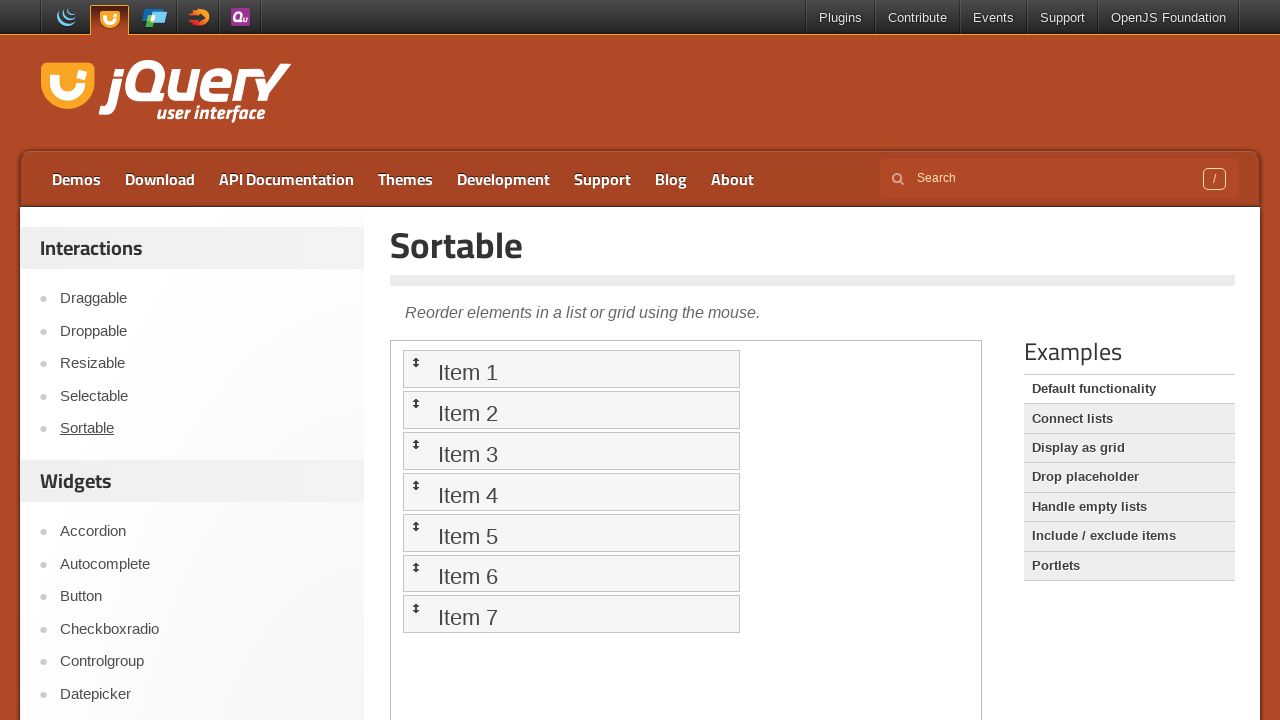

Located the fourth sortable item
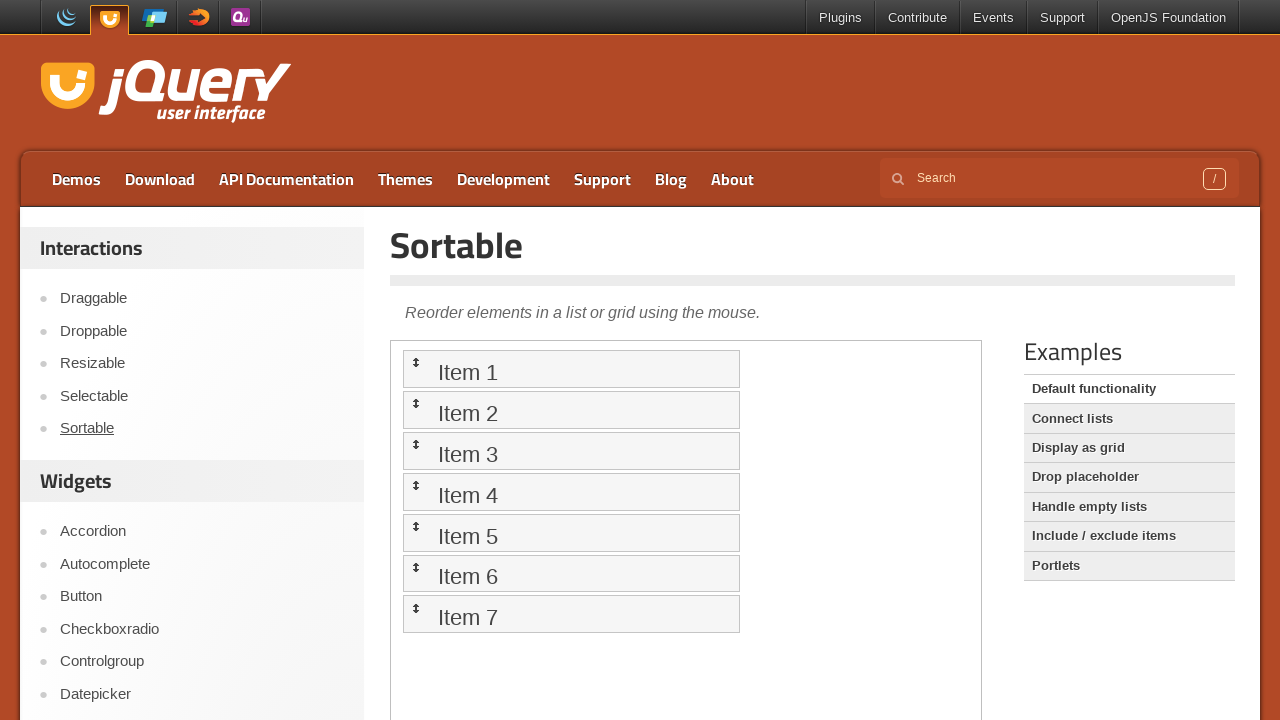

Dragged first item to fourth position in the sortable list at (571, 492)
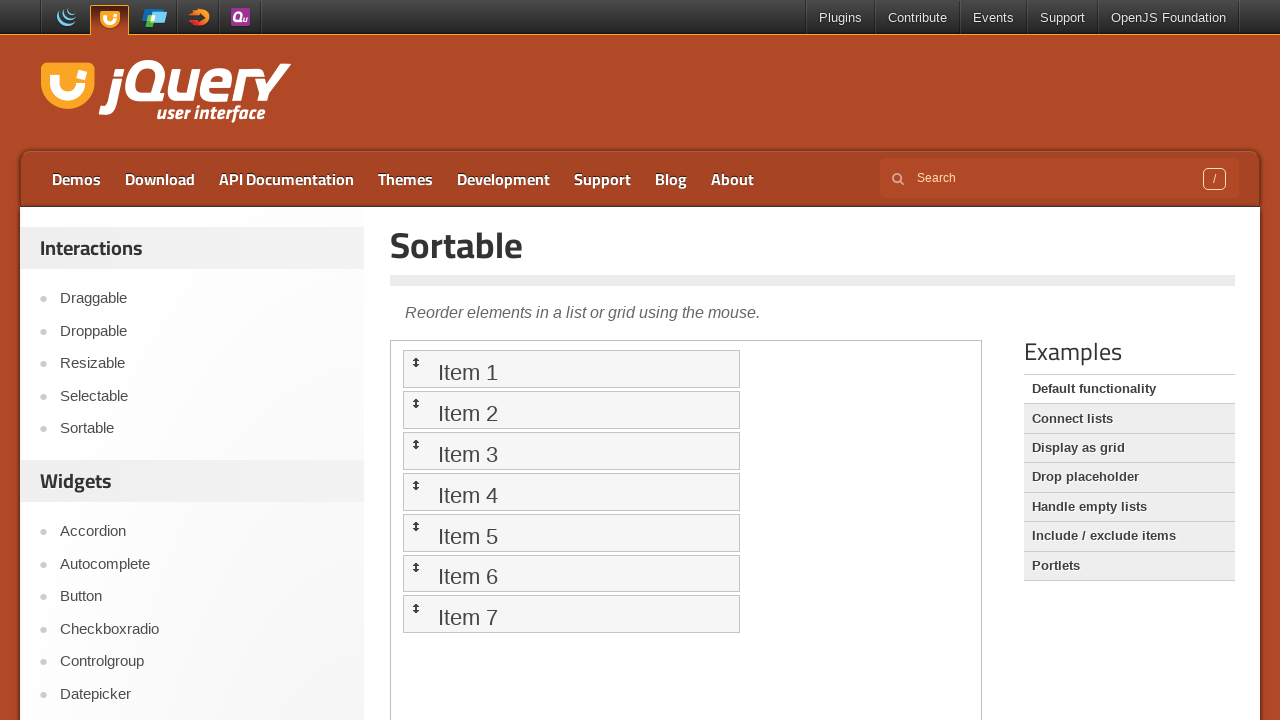

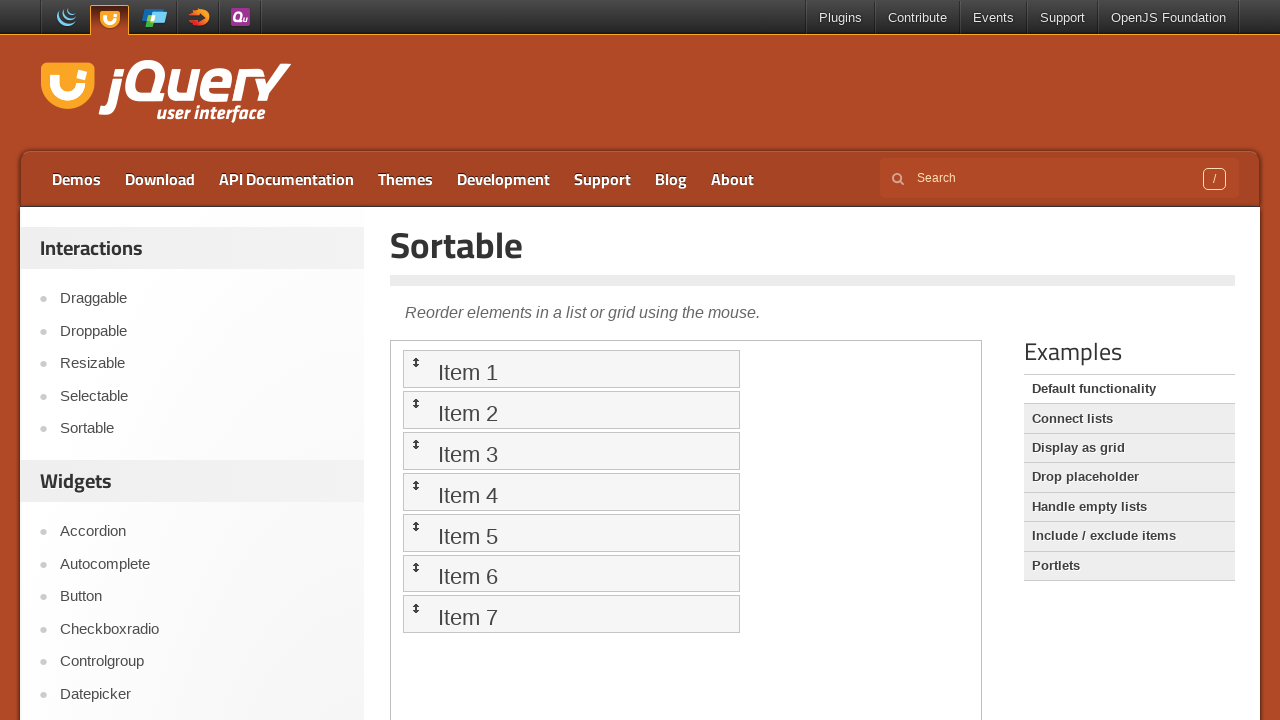